Tests a table by finding the "Discount price" column dynamically and retrieving the discount price value for the "Potato" row

Starting URL: https://rahulshettyacademy.com/seleniumPractise/#/offers

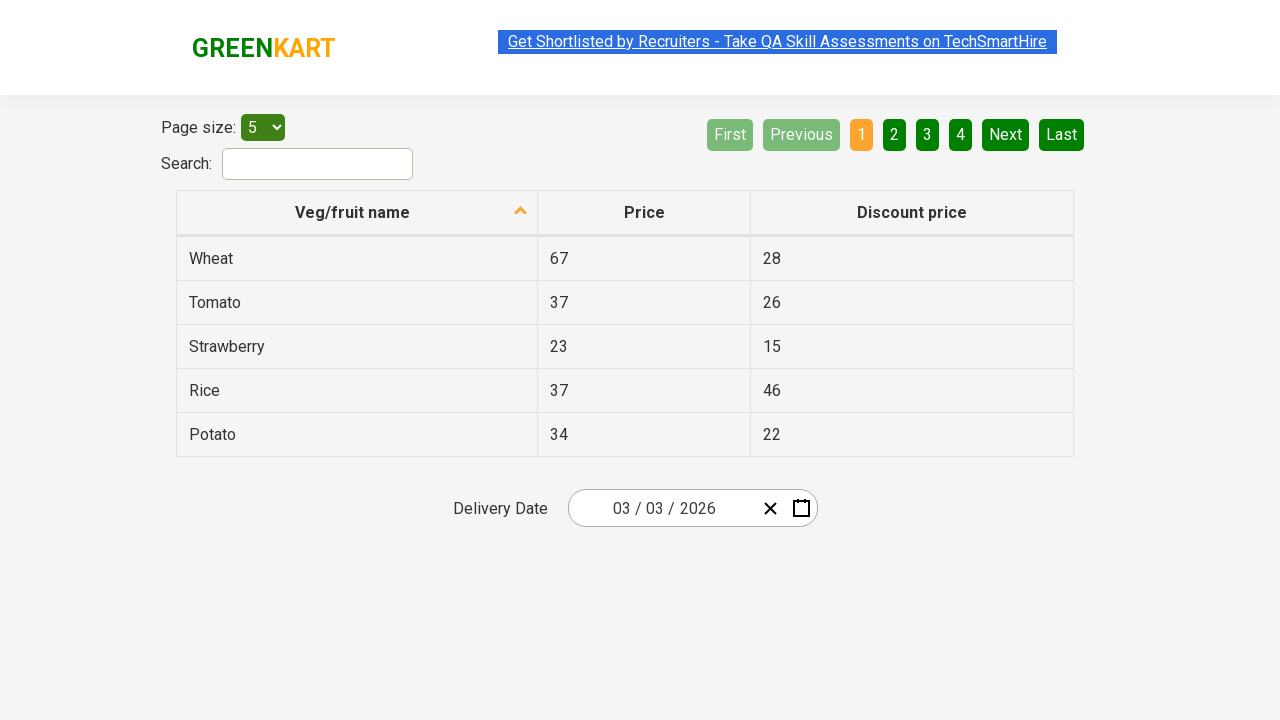

Found 'Discount price' column at index 2
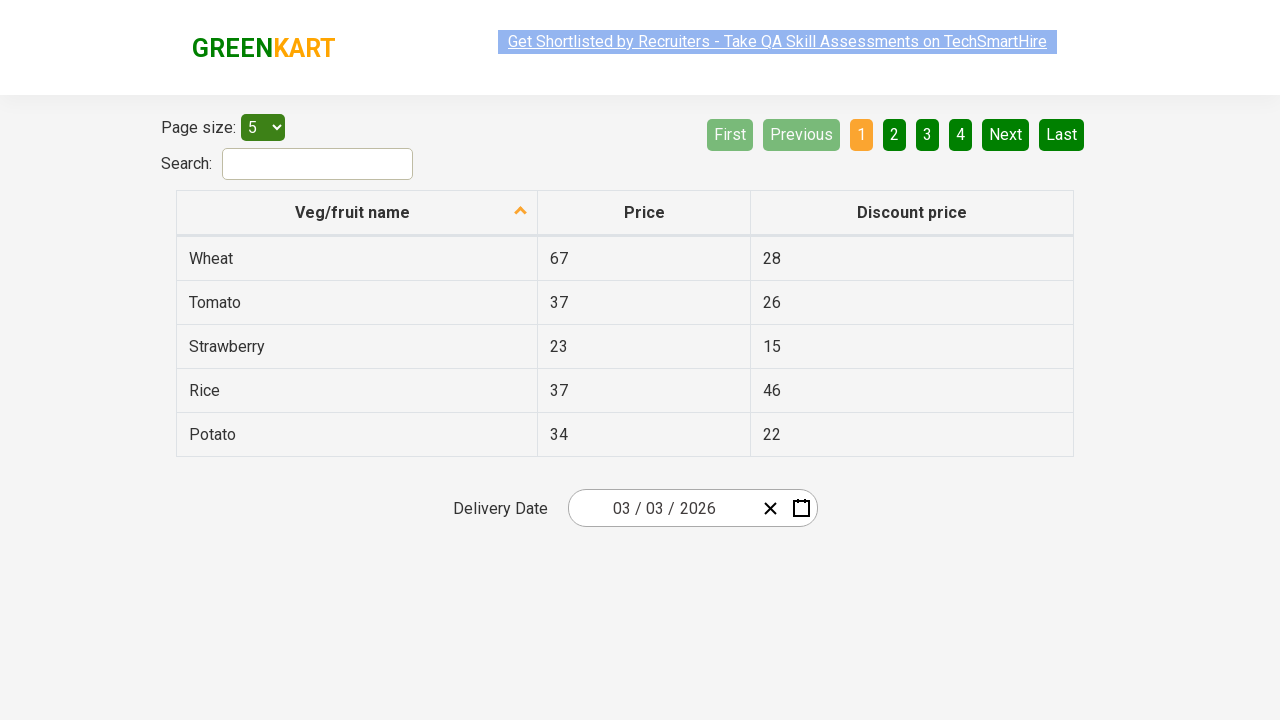

Located 'Potato' row in the table
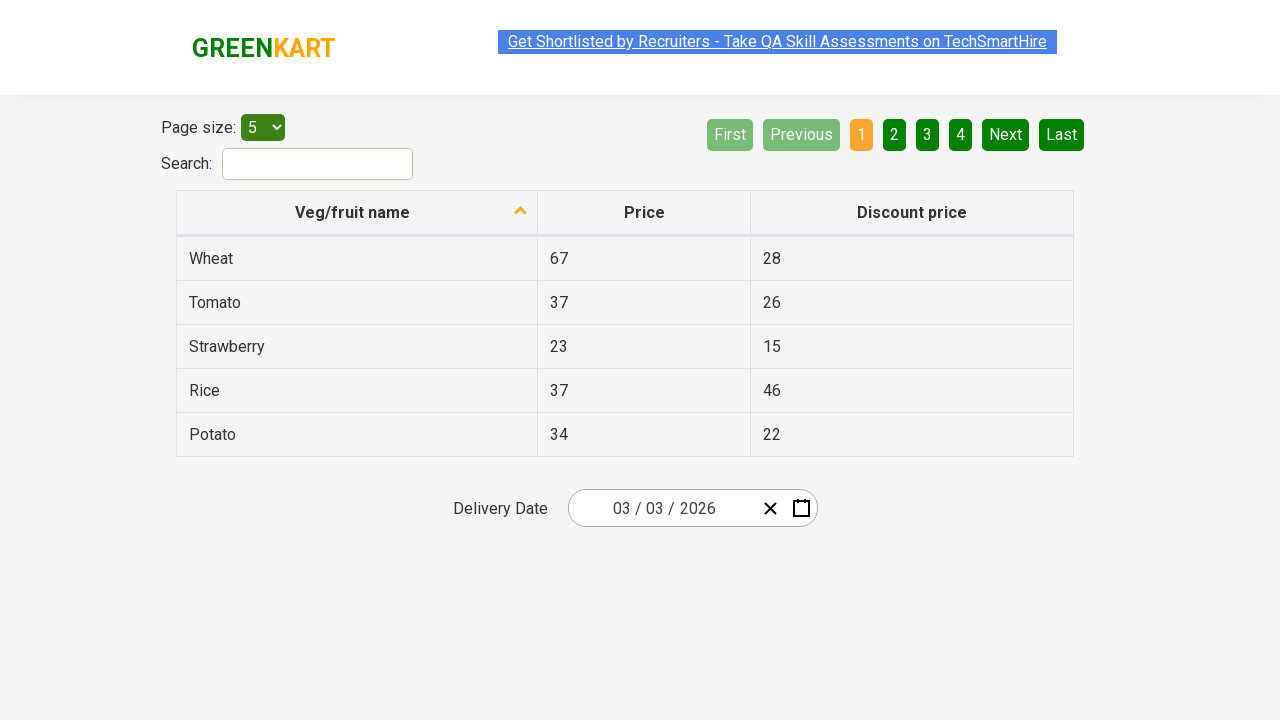

Retrieved discount price value for Potato: 22
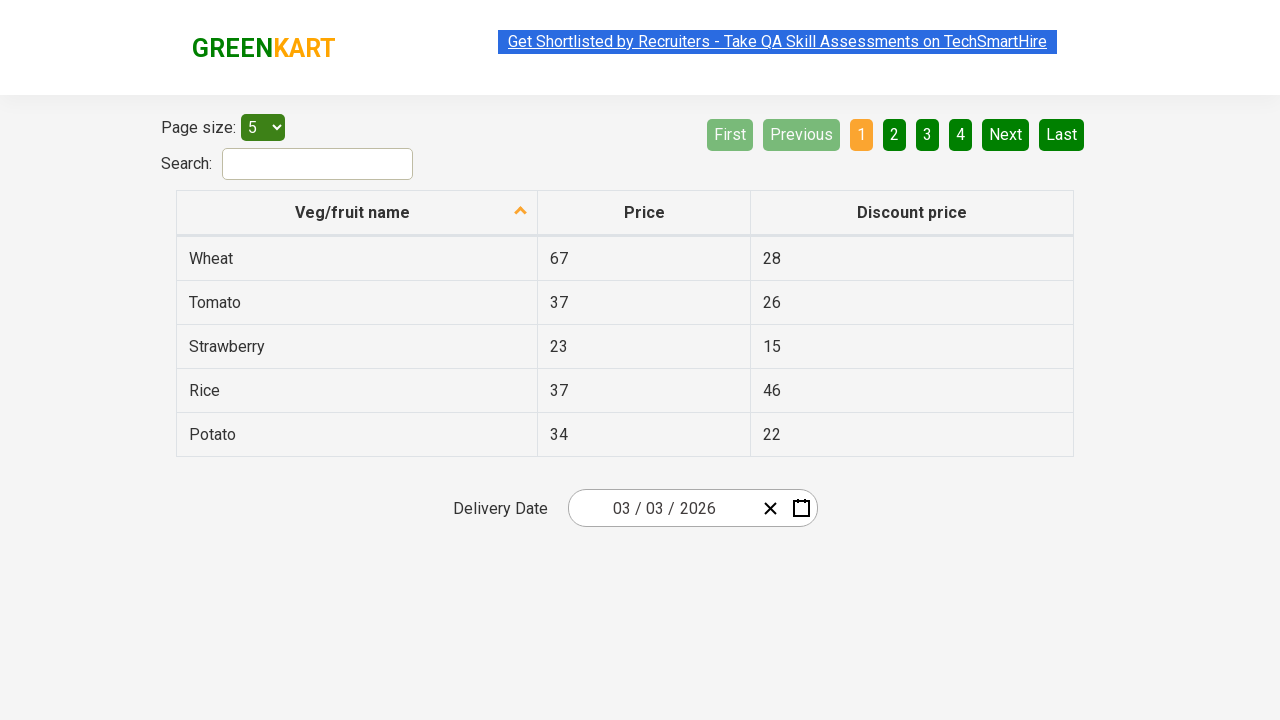

Verified discount price cell is accessible and not None
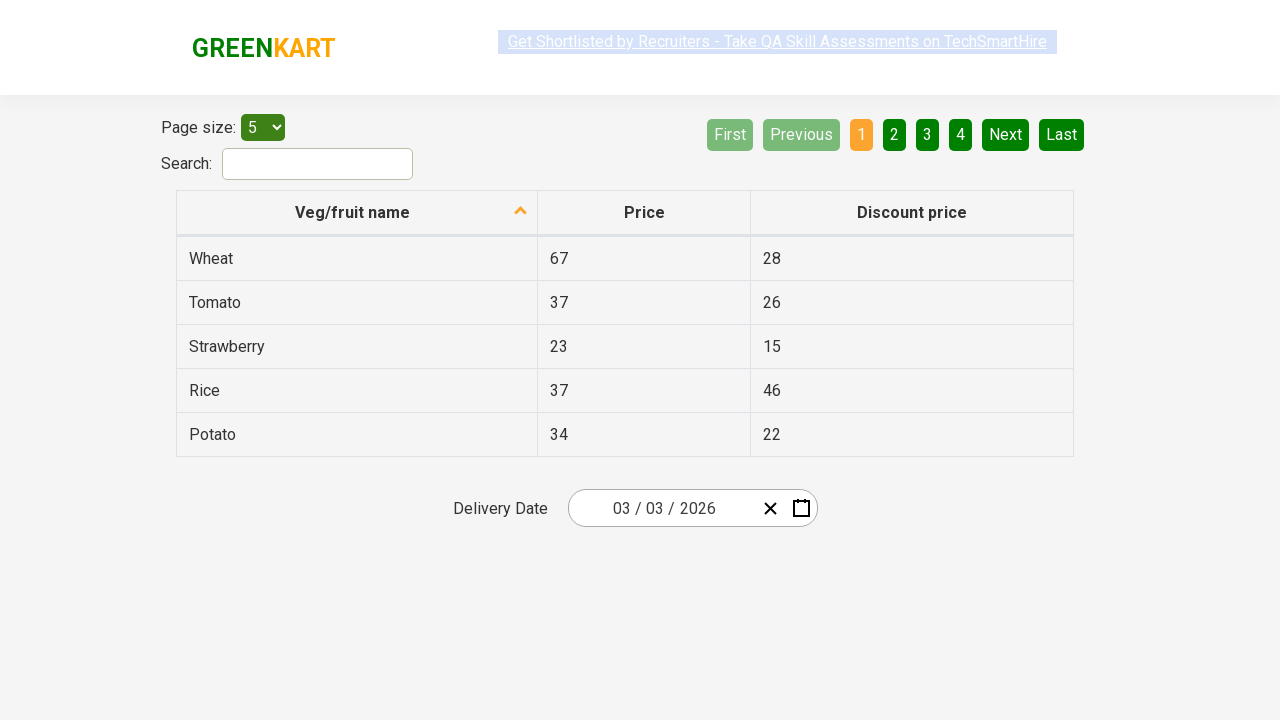

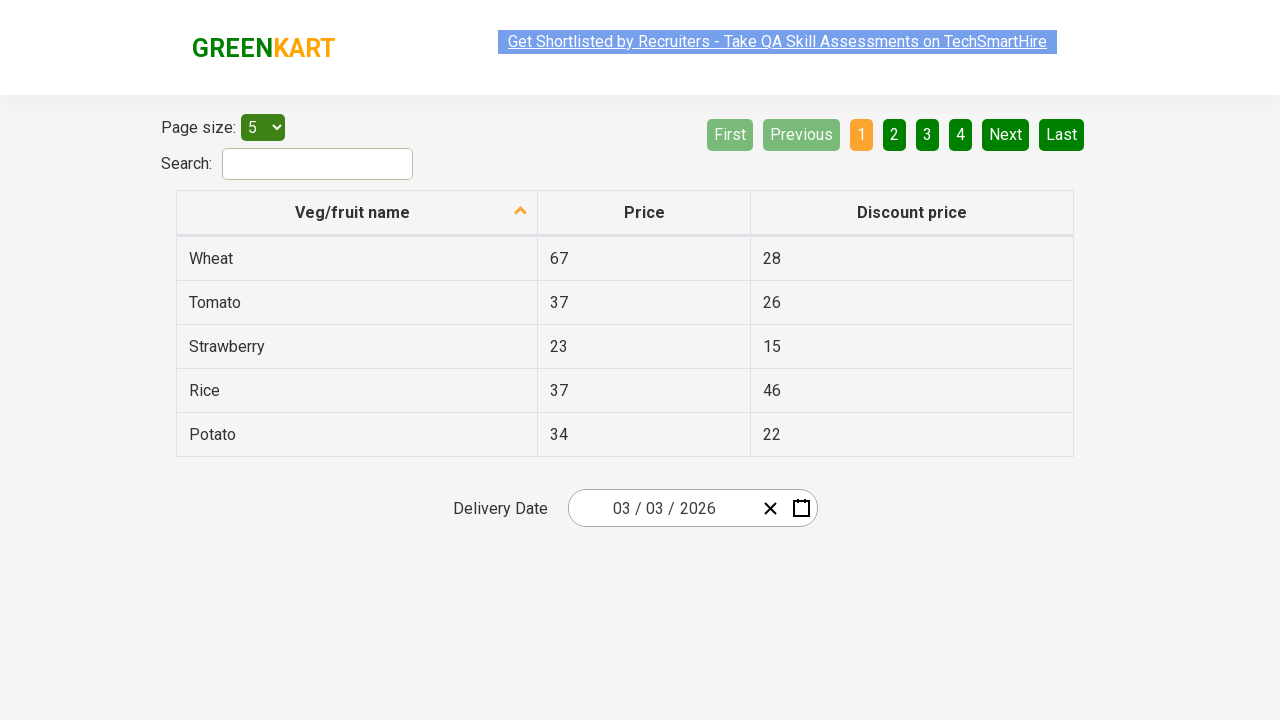